Tests that an error message appears when trying to save an empty name field

Starting URL: https://devmountain-qa.github.io/employee-manager/1.2_Version/index.html

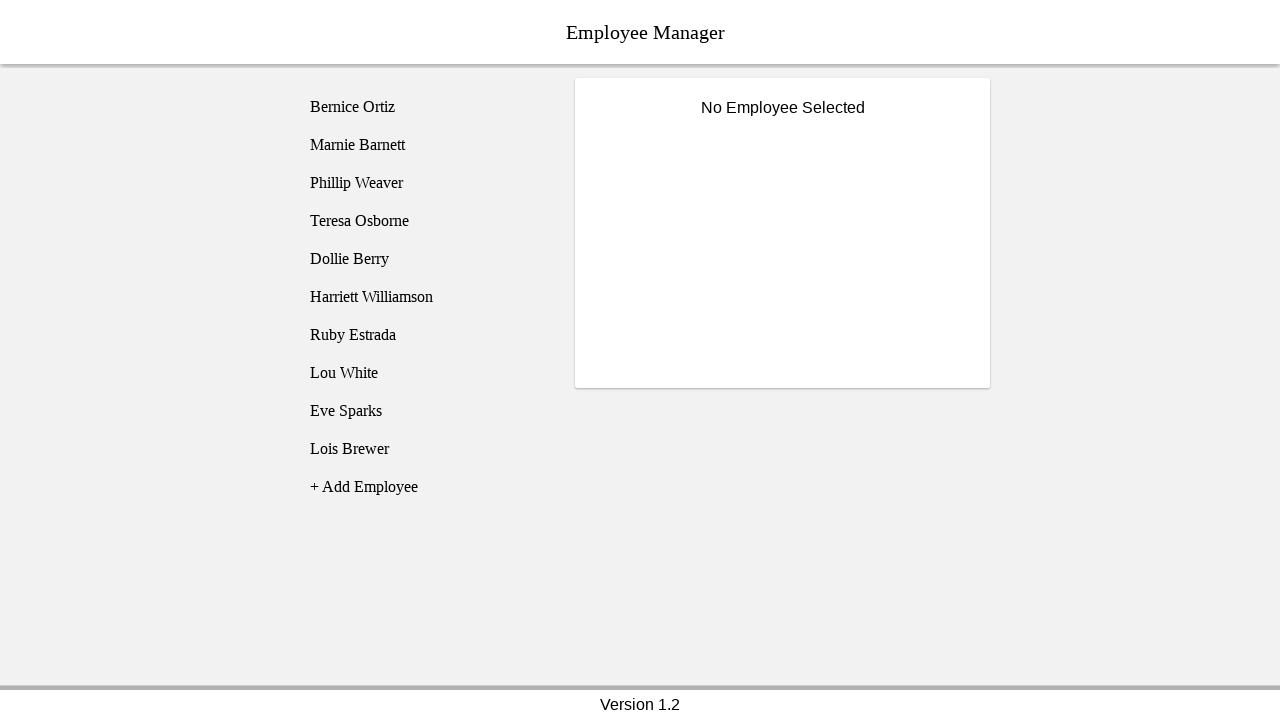

Clicked on Bernice Ortiz employee at (425, 107) on [name='employee1']
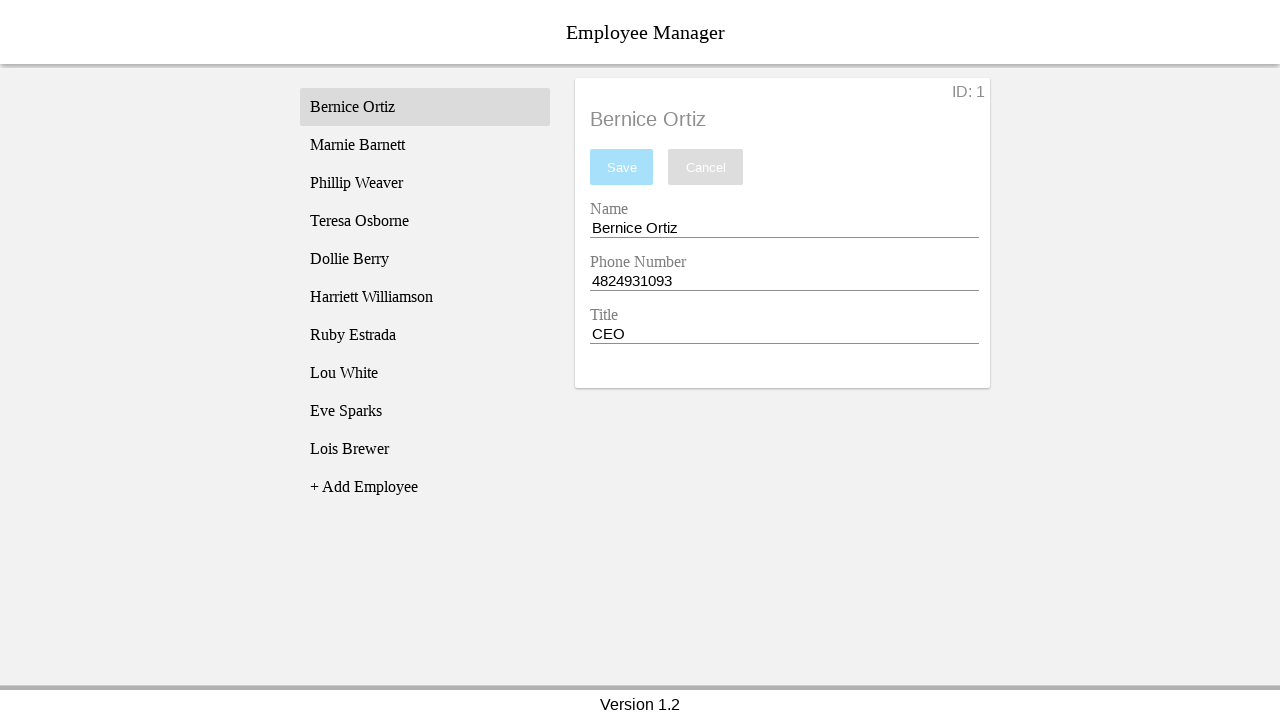

Name input field became visible
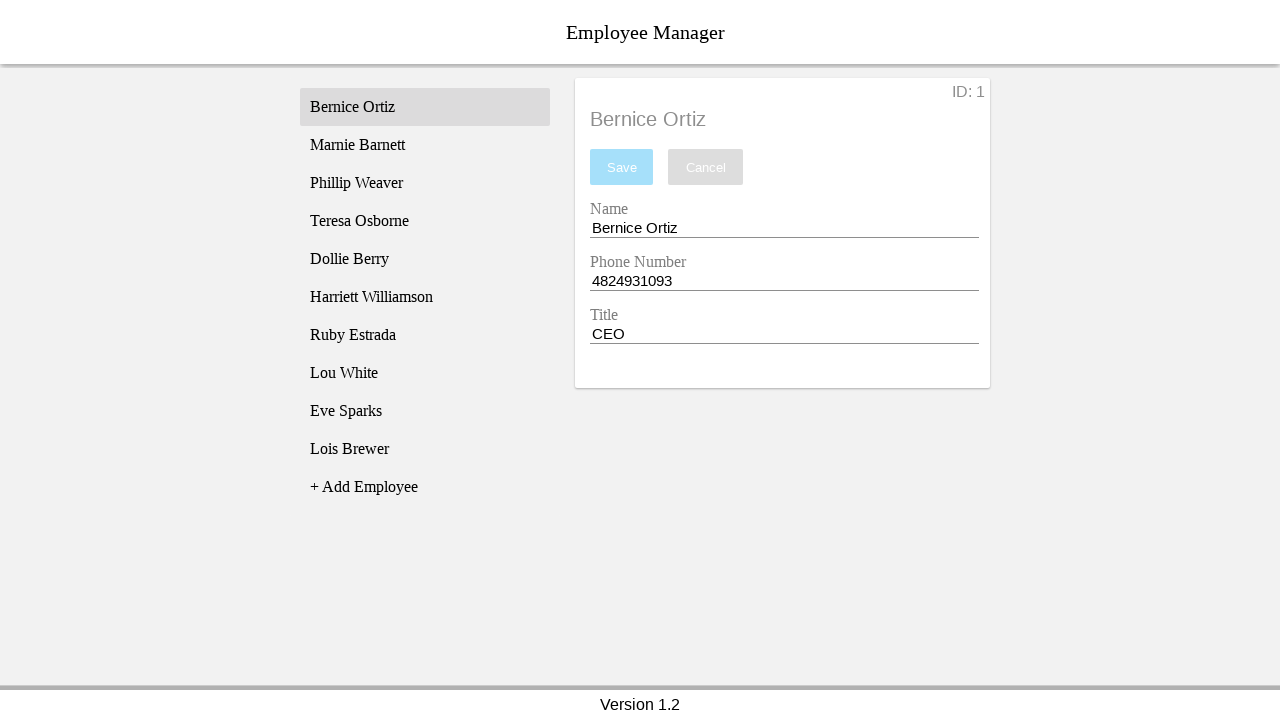

Cleared the name input field on [name='nameEntry']
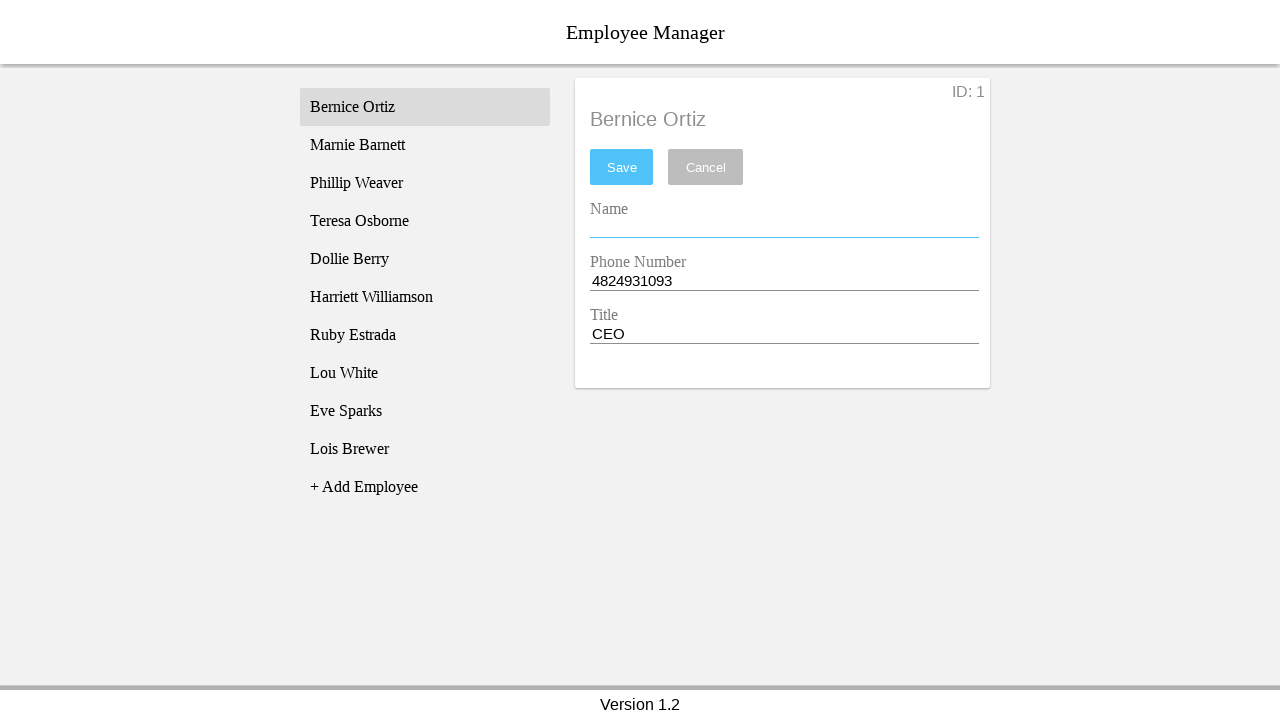

Pressed Space key in name input on [name='nameEntry']
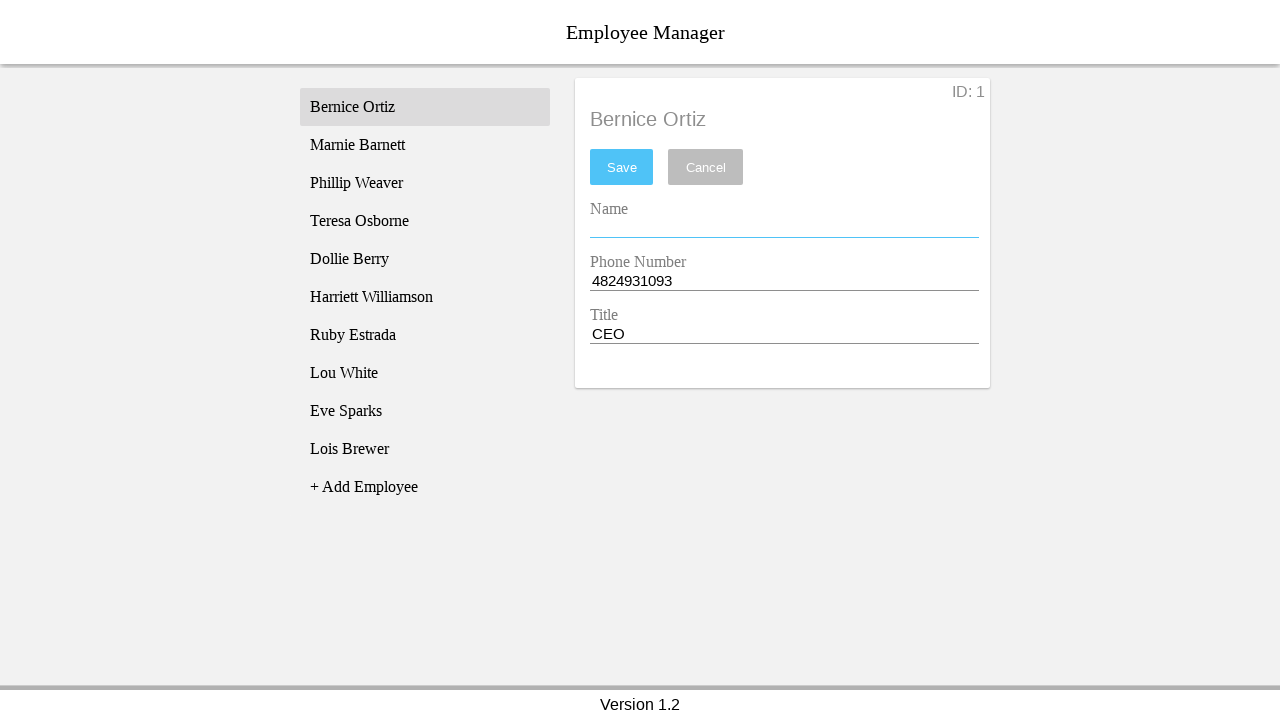

Pressed Backspace key to remove space from name input on [name='nameEntry']
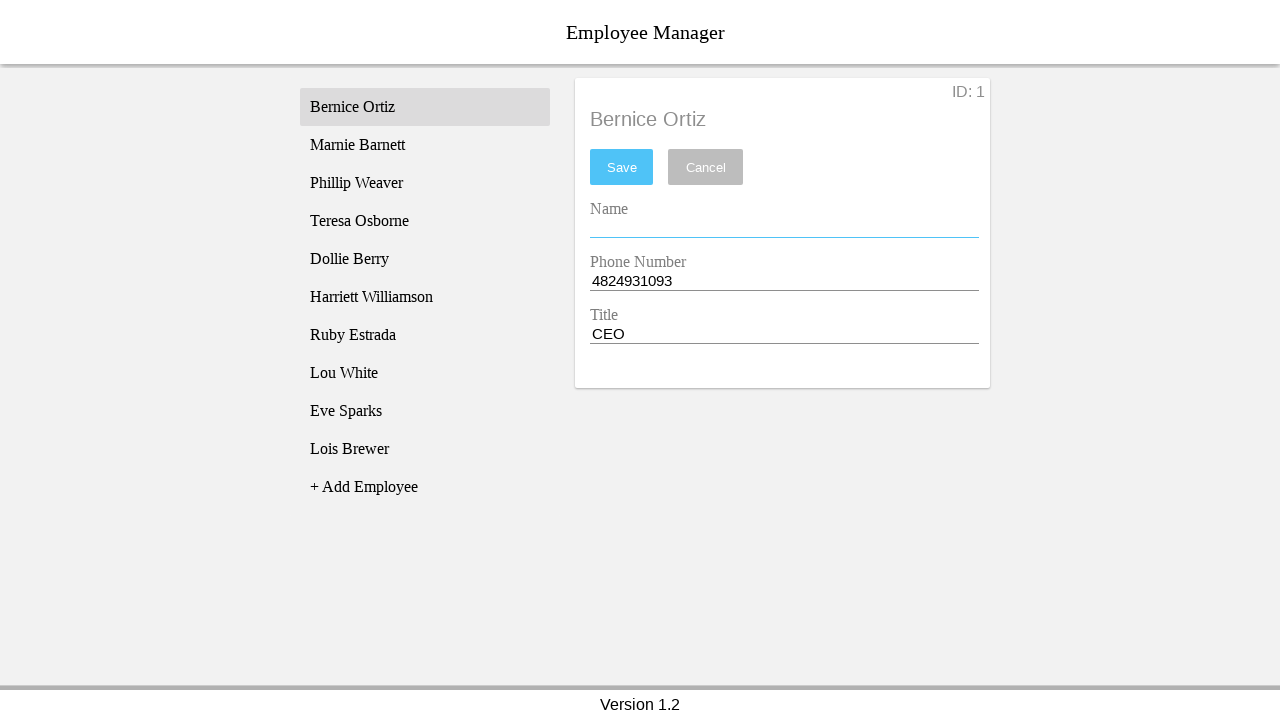

Clicked save button at (622, 167) on #saveBtn
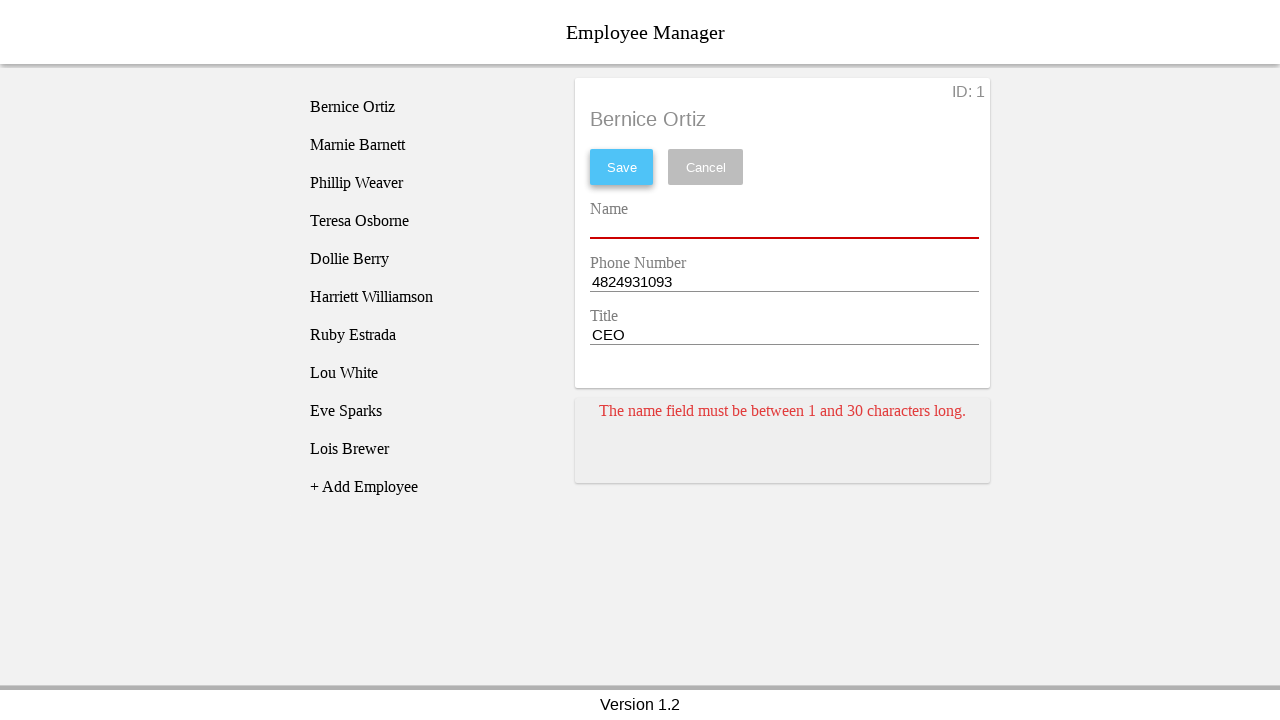

Error message card appeared for empty name field
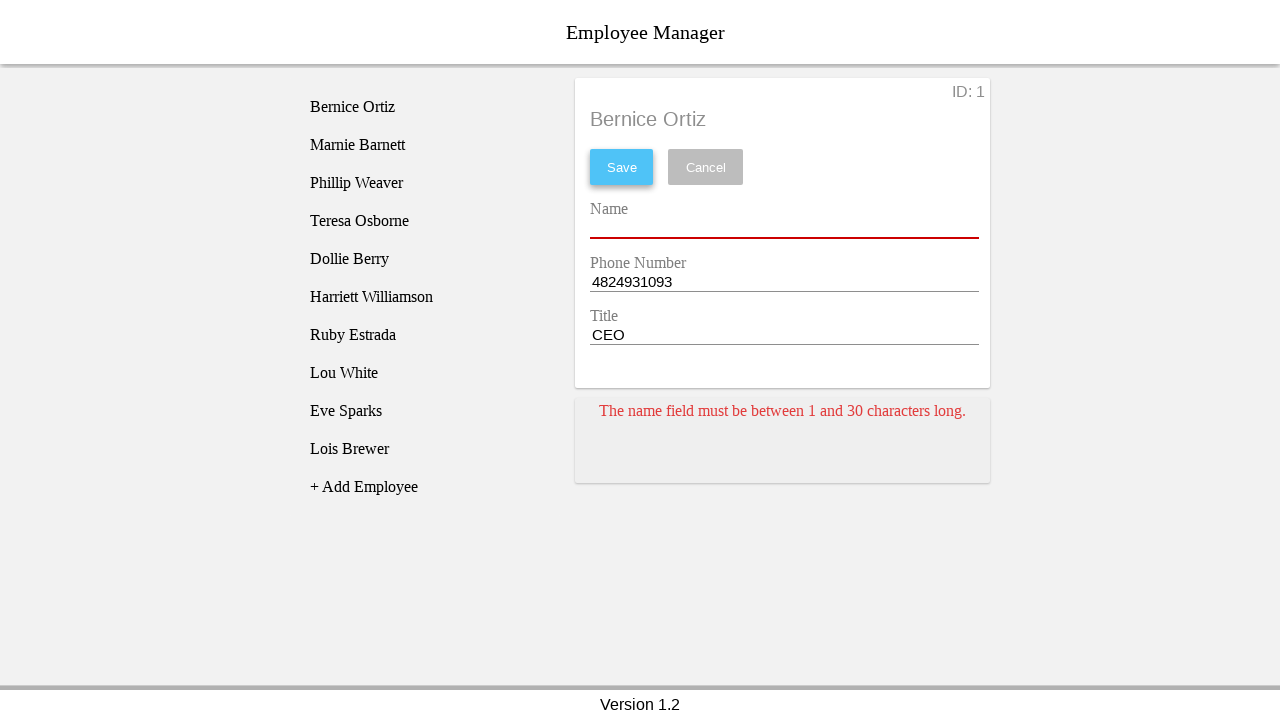

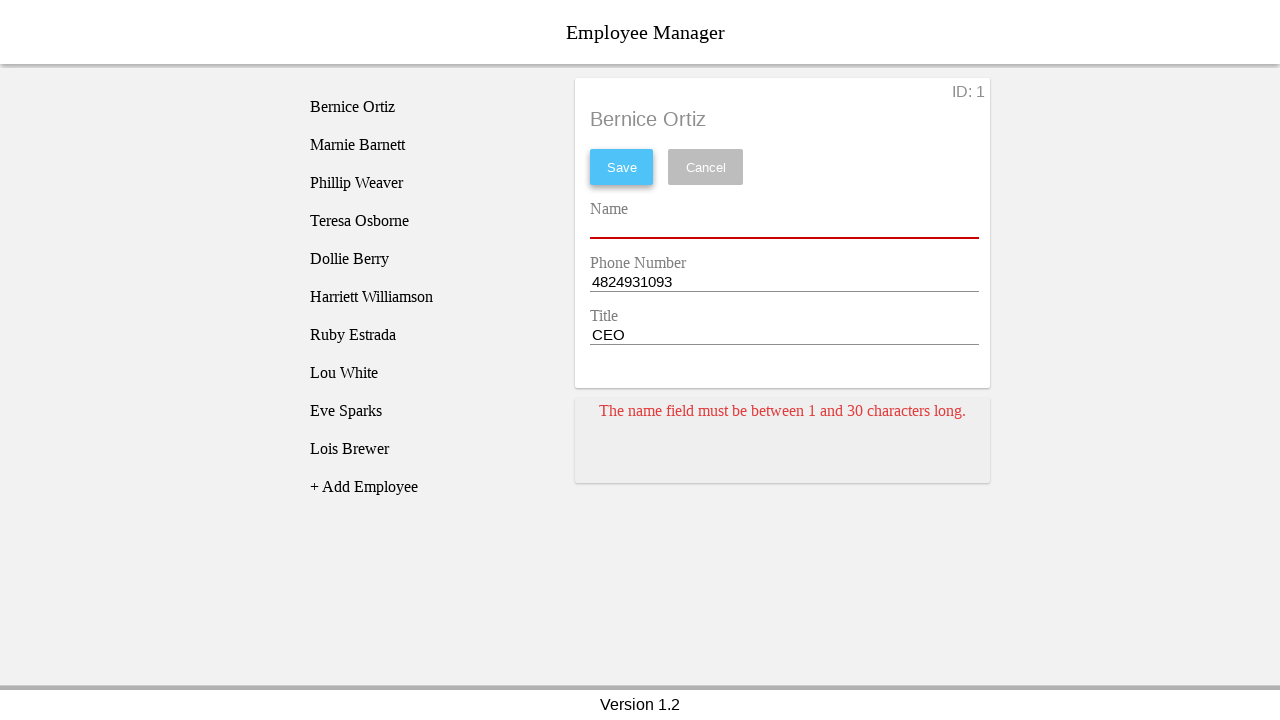